Tests keyboard actions by typing text with shift key held down in a form field

Starting URL: https://demoqa.com/text-box

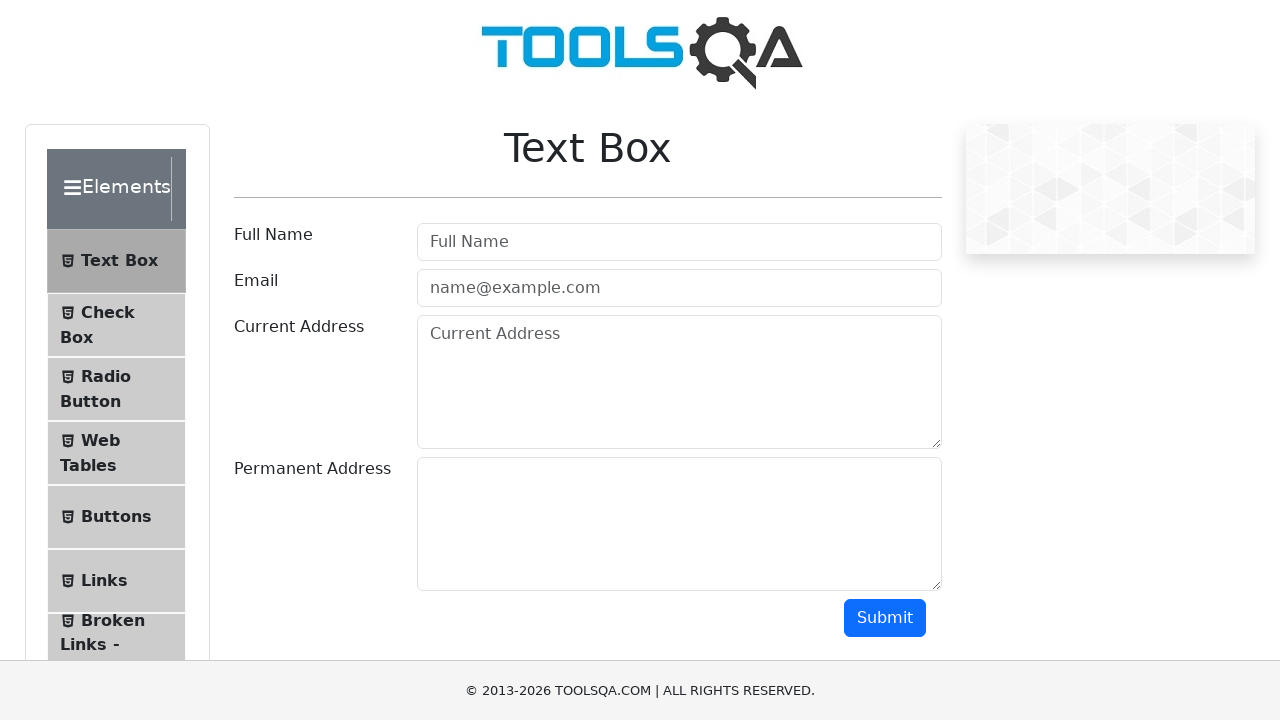

Clicked on full name field at (679, 242) on #userName
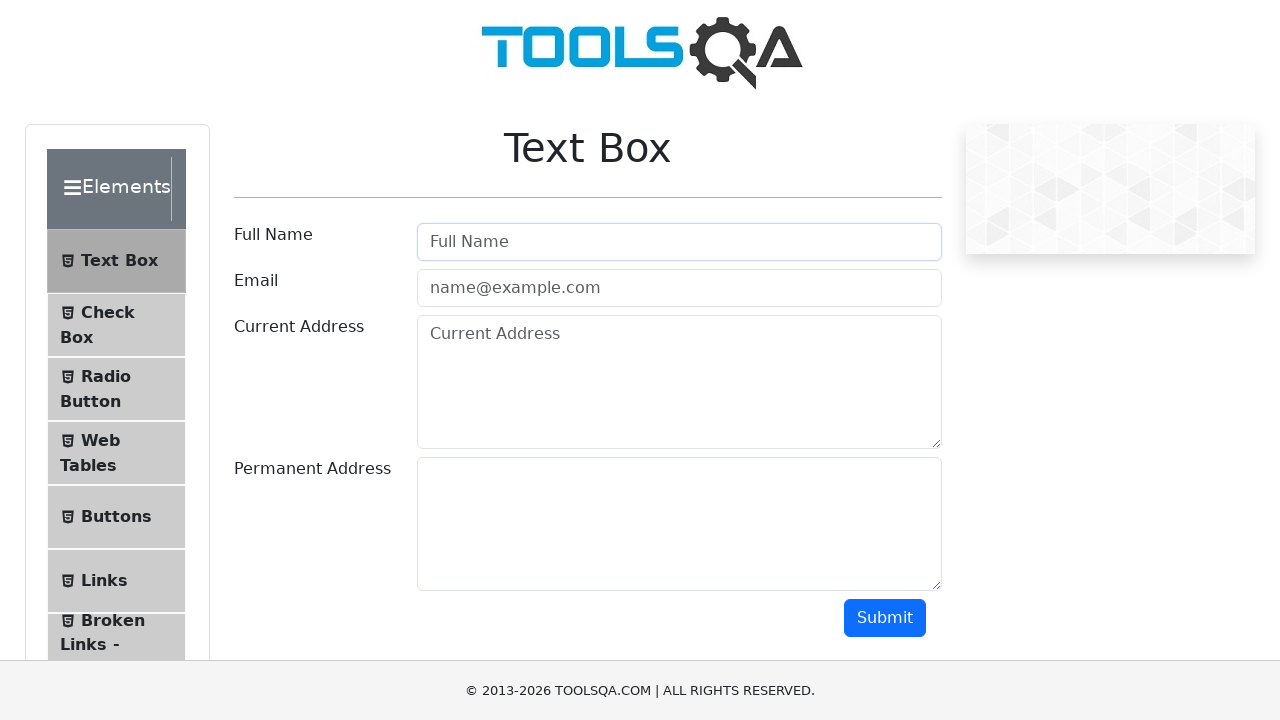

Pressed Shift key down
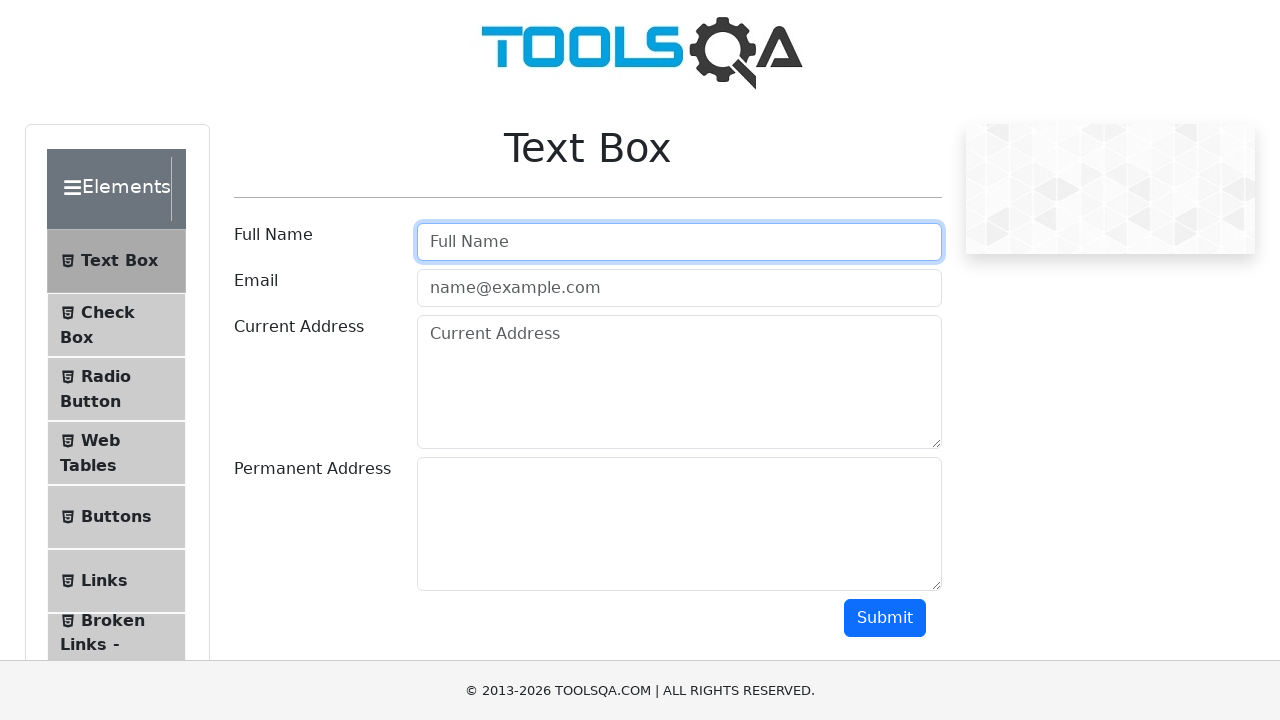

Typed 'pooja' with Shift key held down (uppercase) on #userName
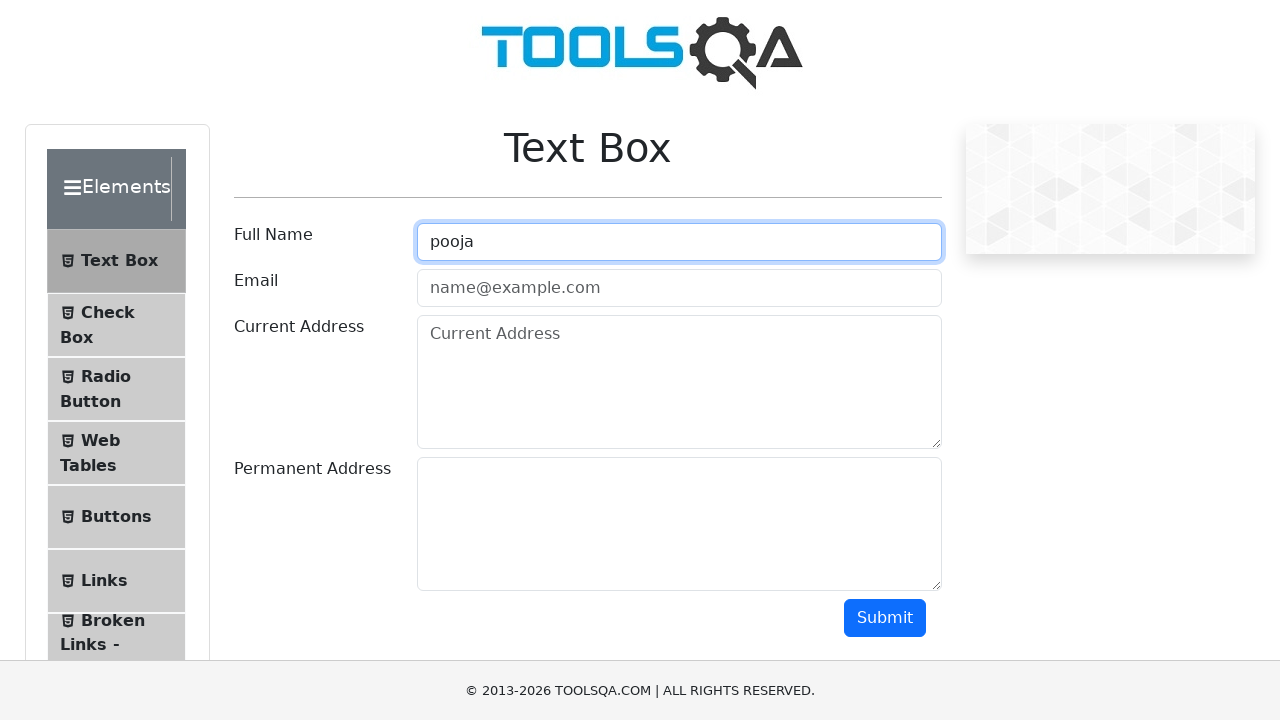

Released Shift key
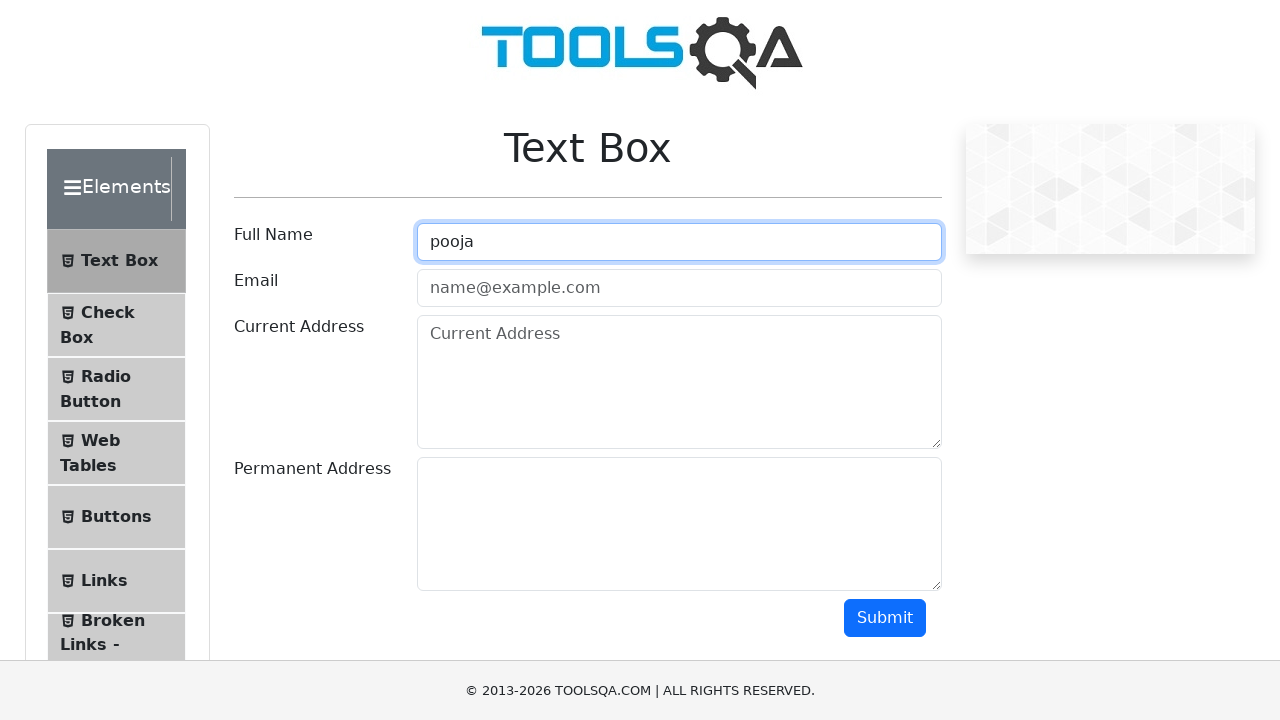

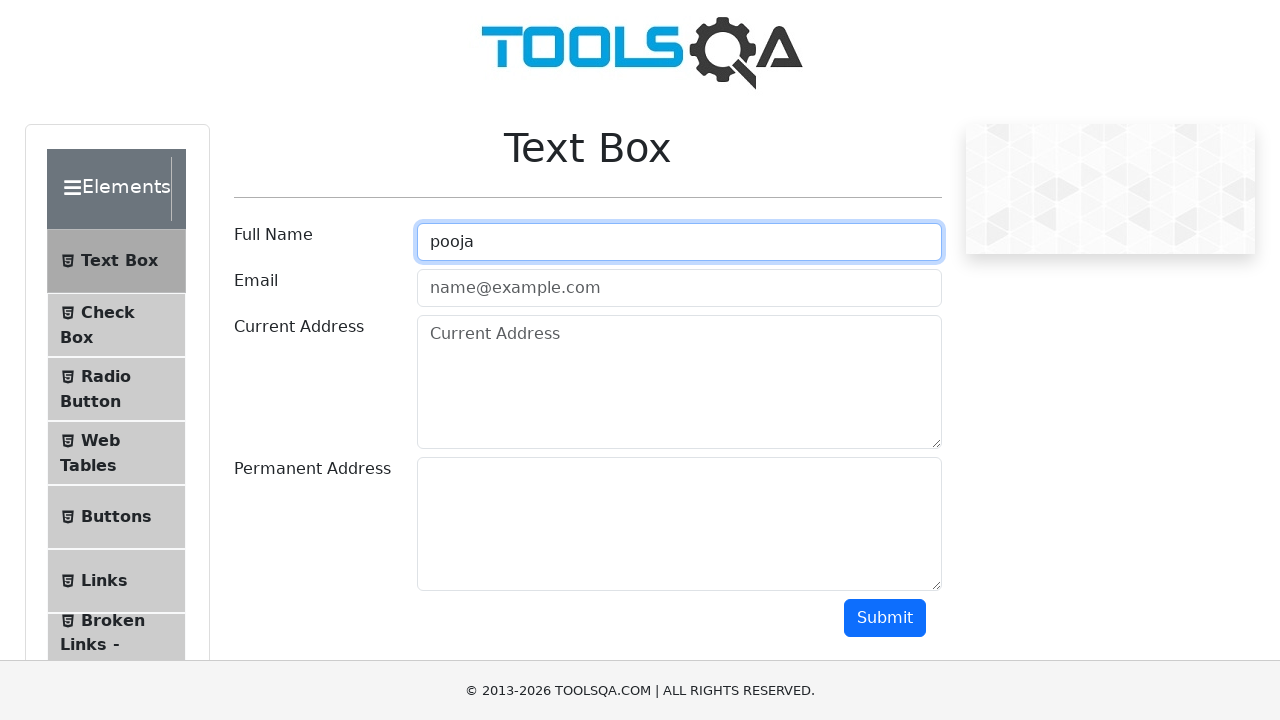